Tests the send-to-device form failure scenario by submitting with a failure email and verifying error message appears

Starting URL: https://www.mozilla.org/en-US/firefox/welcome/6/?default=true

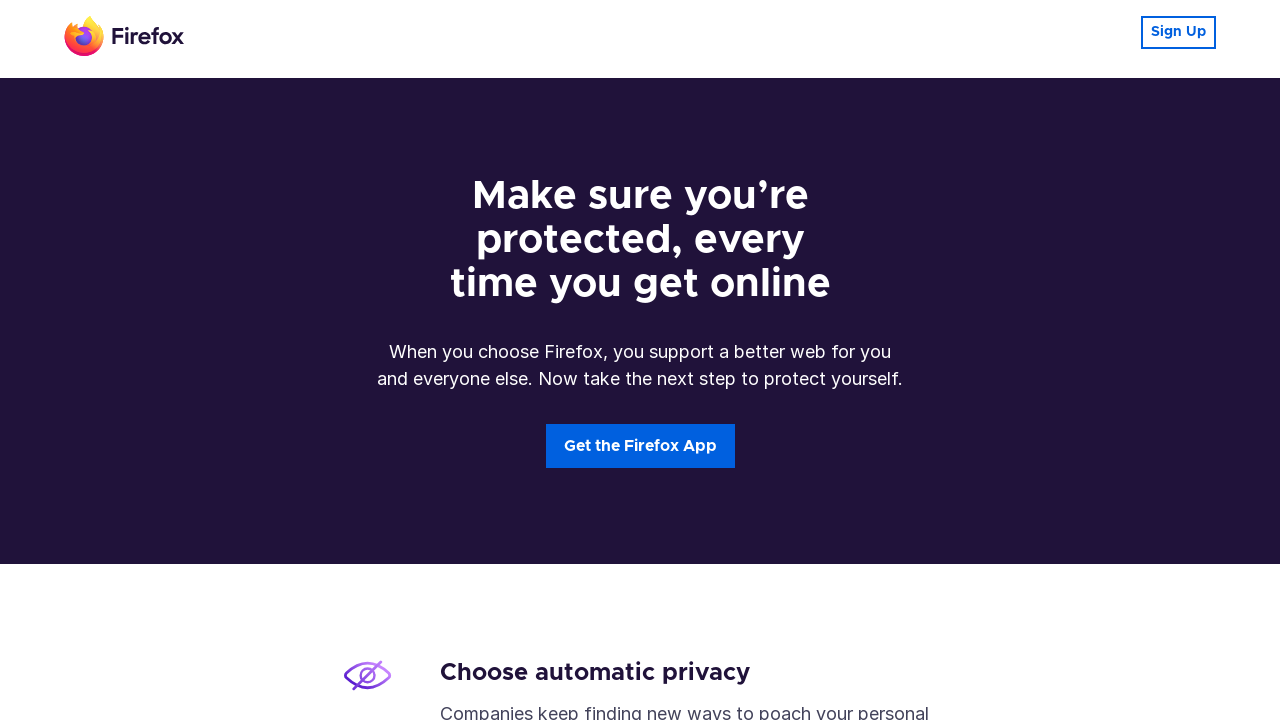

Located 'Get App' button element
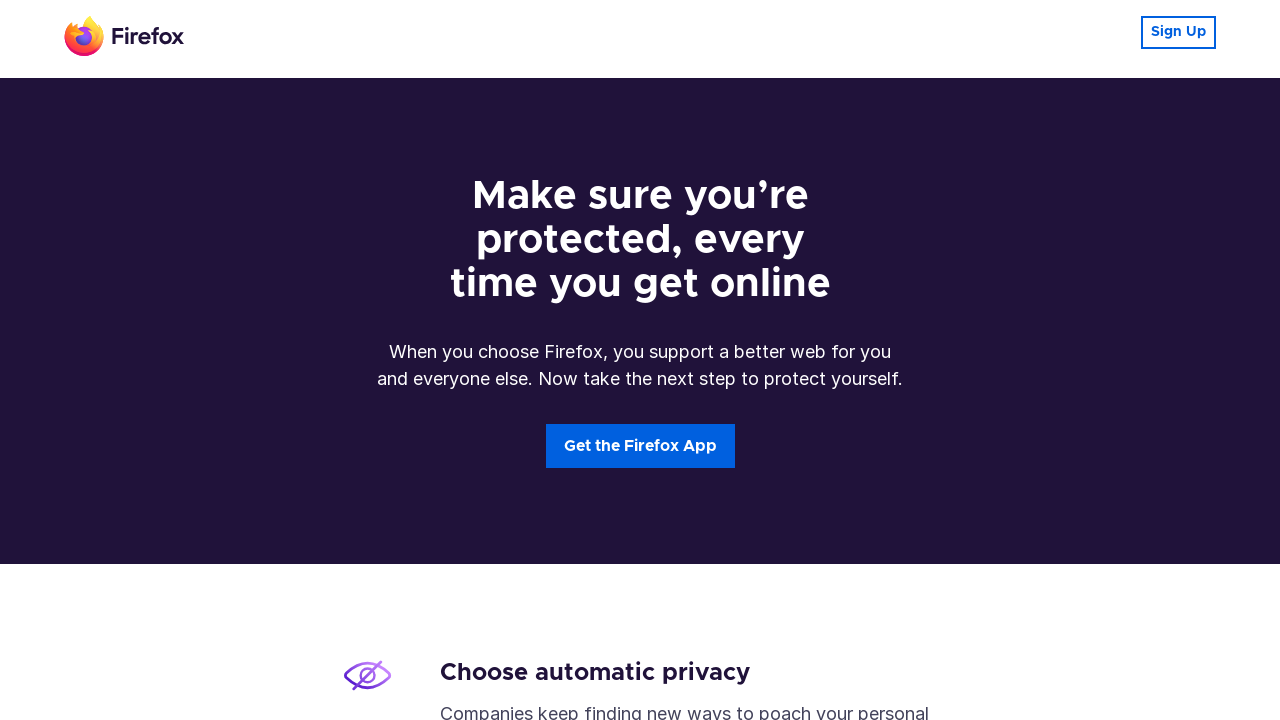

Located email field element
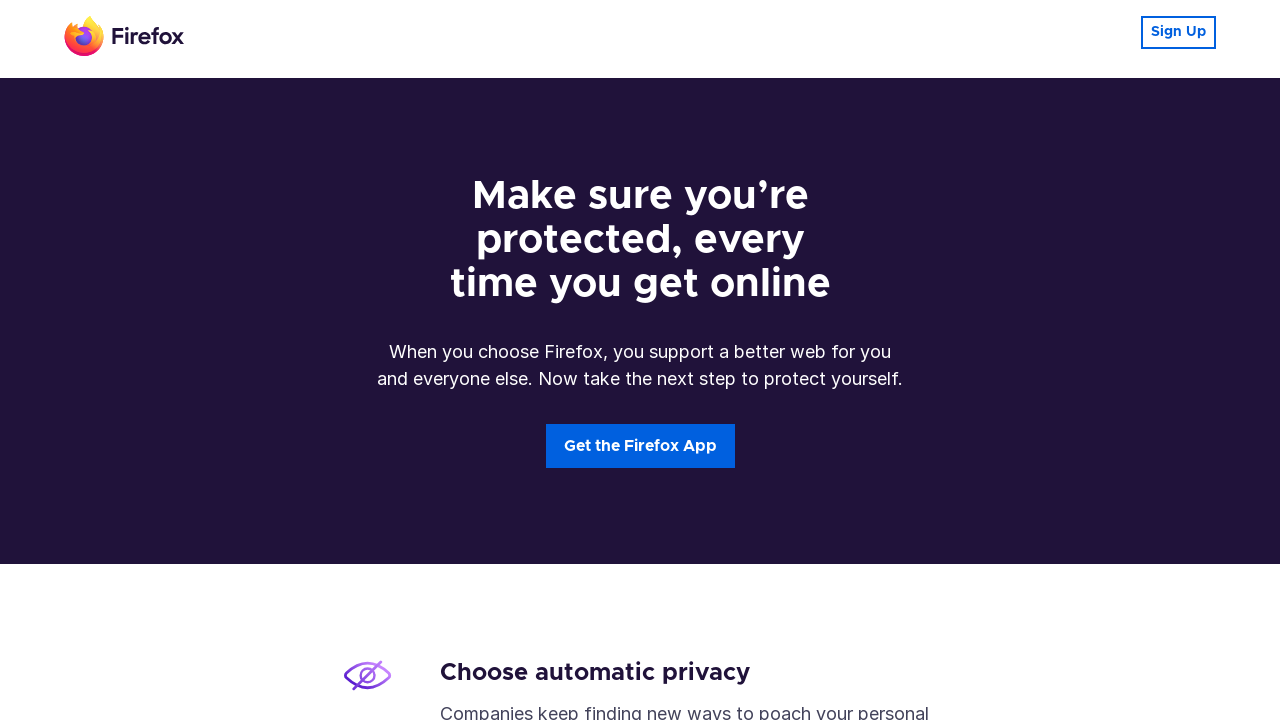

Located error message element
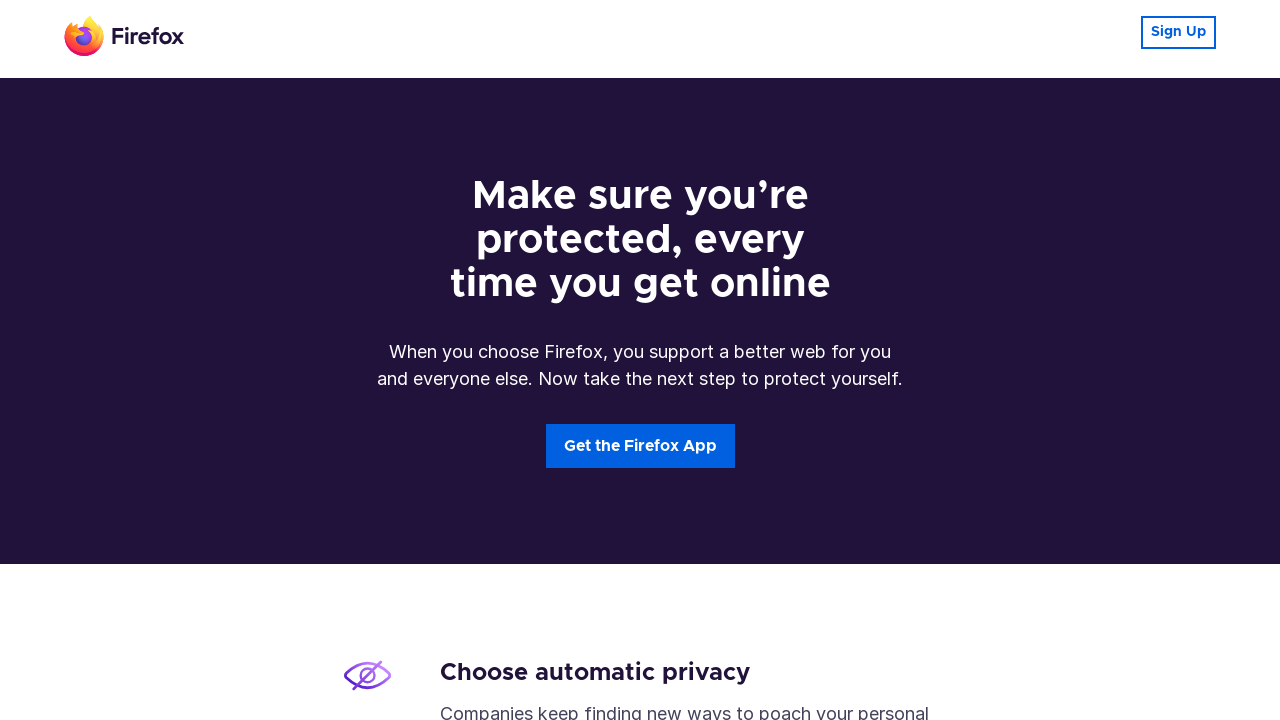

Located submit button element
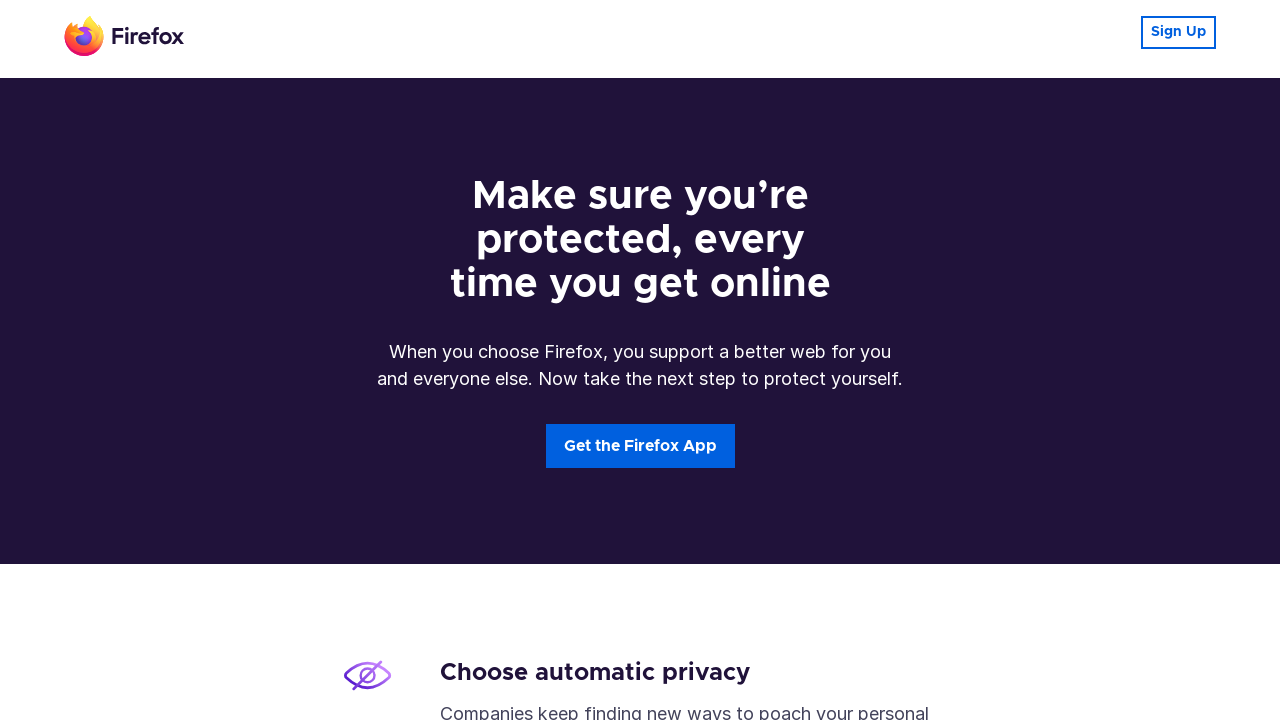

Clicked 'Get App' button to open send-to-device form at (640, 446) on internal:testid=[data-testid="button-firefox-get-app"s]
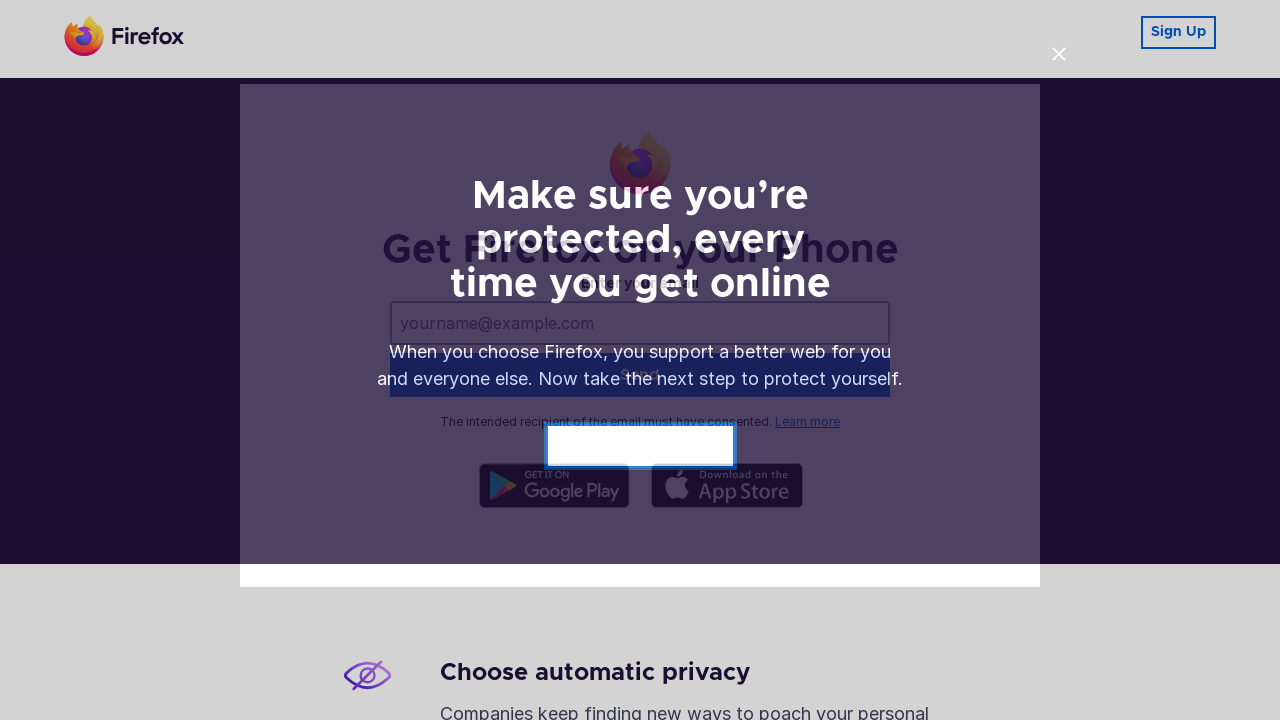

Filled email field with failure email 'failure@example.com' on internal:testid=[data-testid="send-to-device-form-email-field"s]
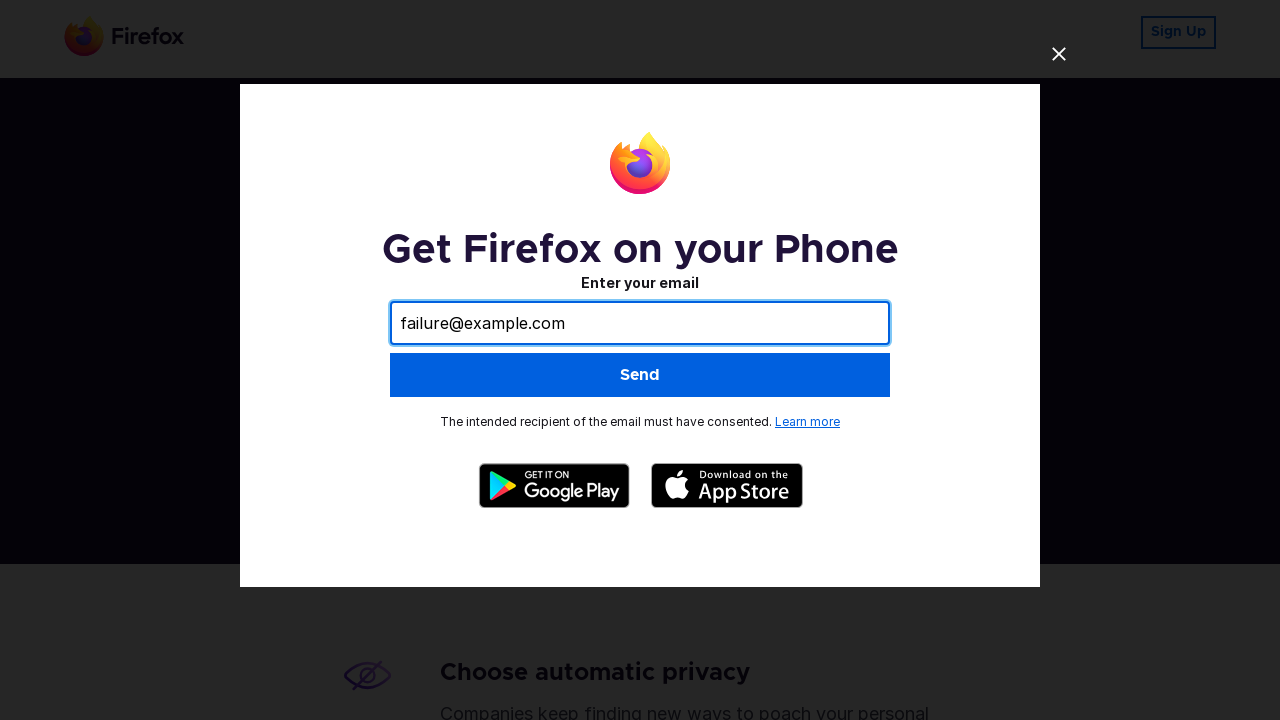

Clicked submit button to submit send-to-device form at (640, 375) on internal:testid=[data-testid="send-to-device-form-submit-button"s]
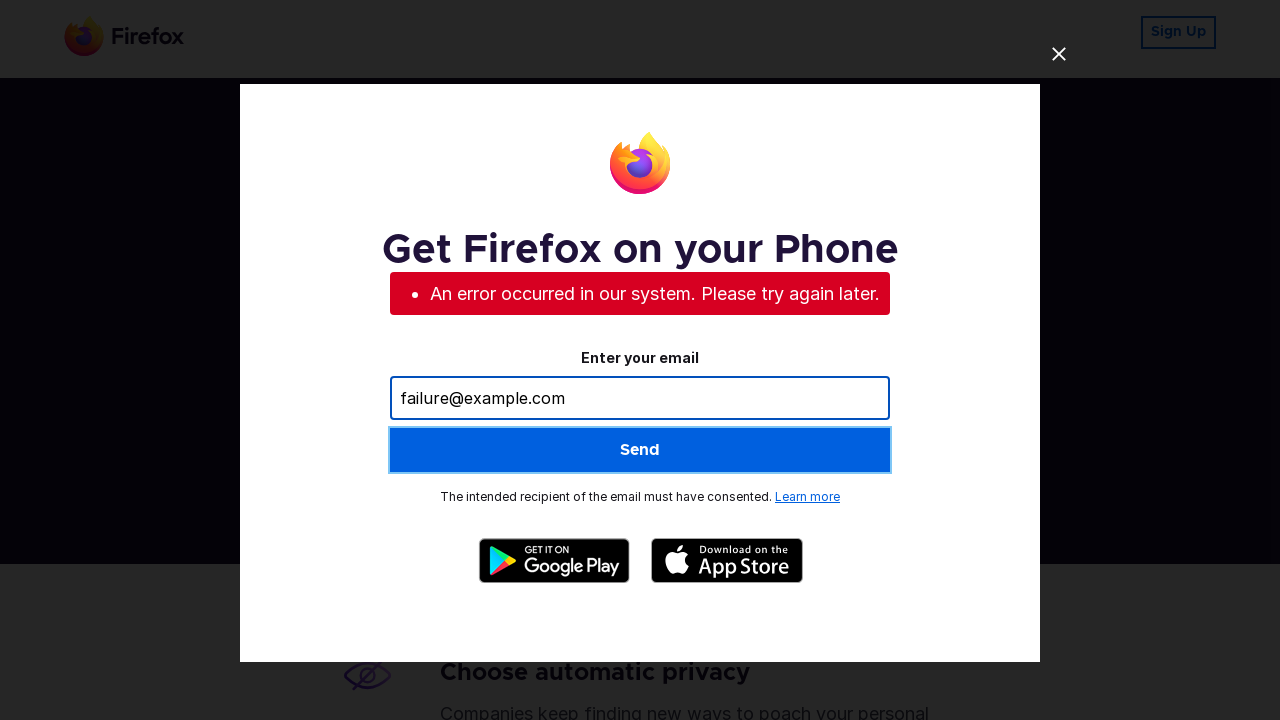

Error message appeared indicating form submission failure
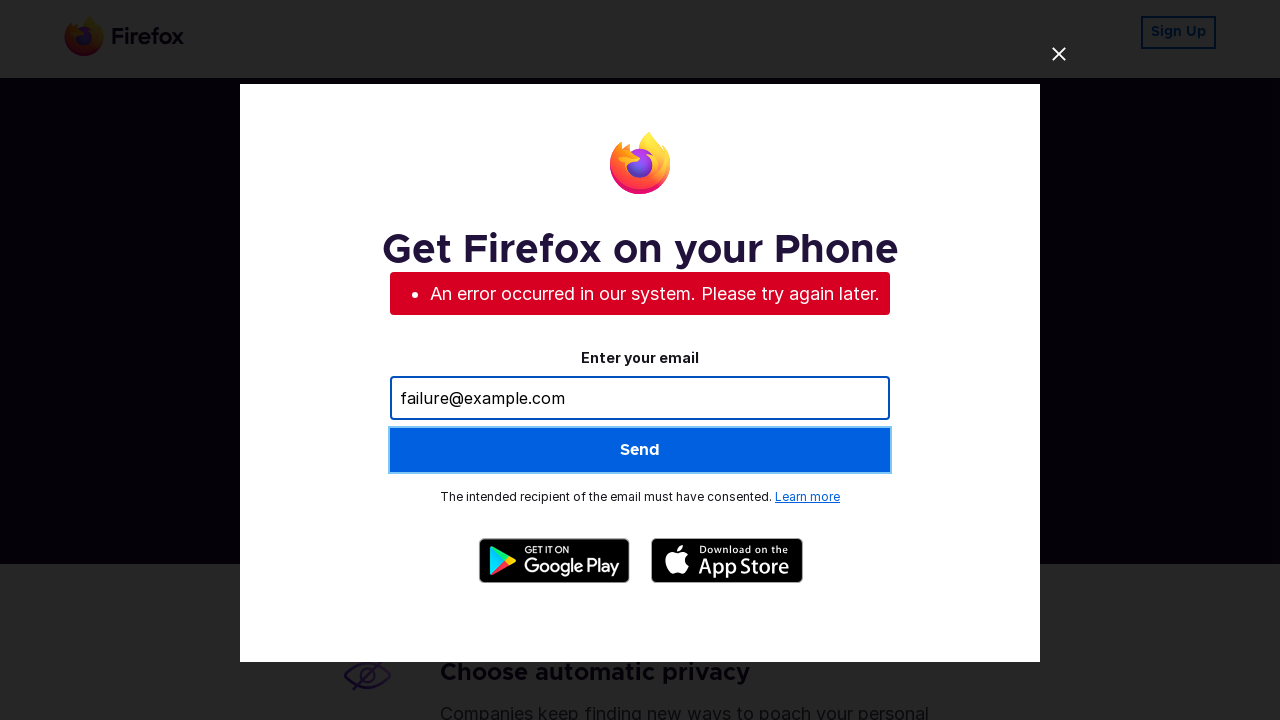

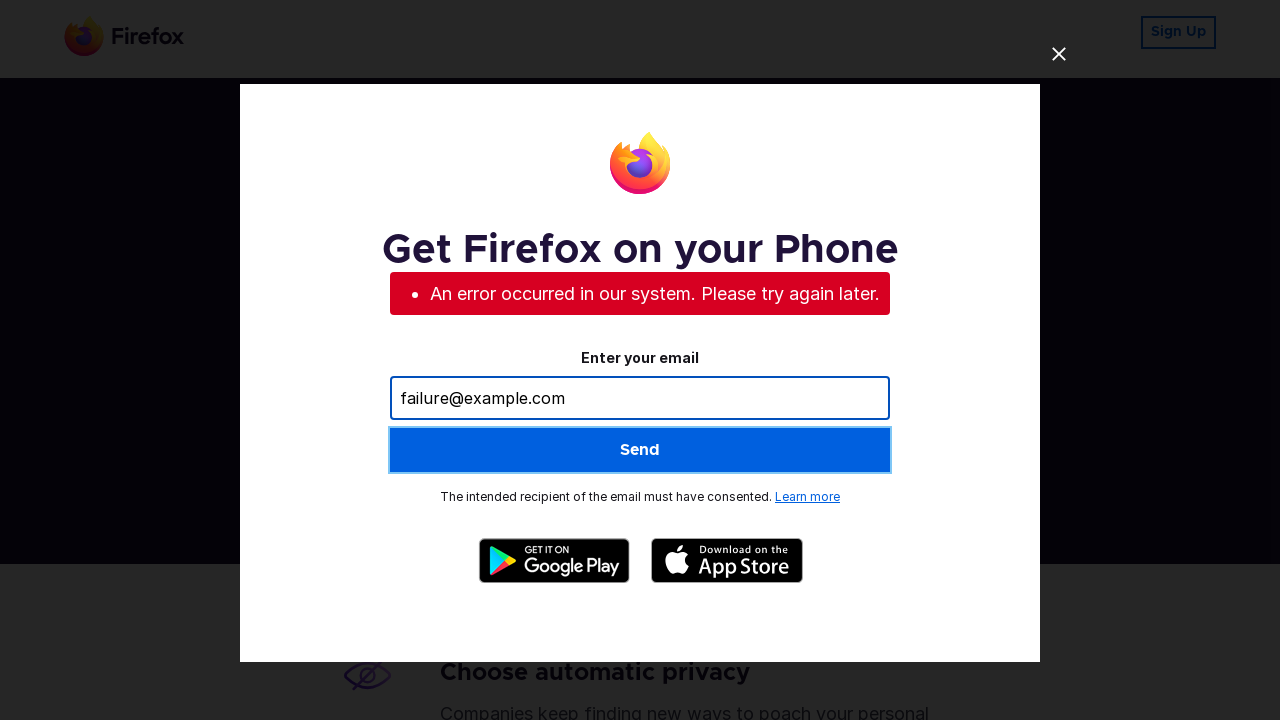